Tests the dynamic controls page by verifying the textbox is initially disabled, clicking the Enable button, waiting for the textbox to become enabled, and verifying the success message is displayed.

Starting URL: https://the-internet.herokuapp.com/dynamic_controls

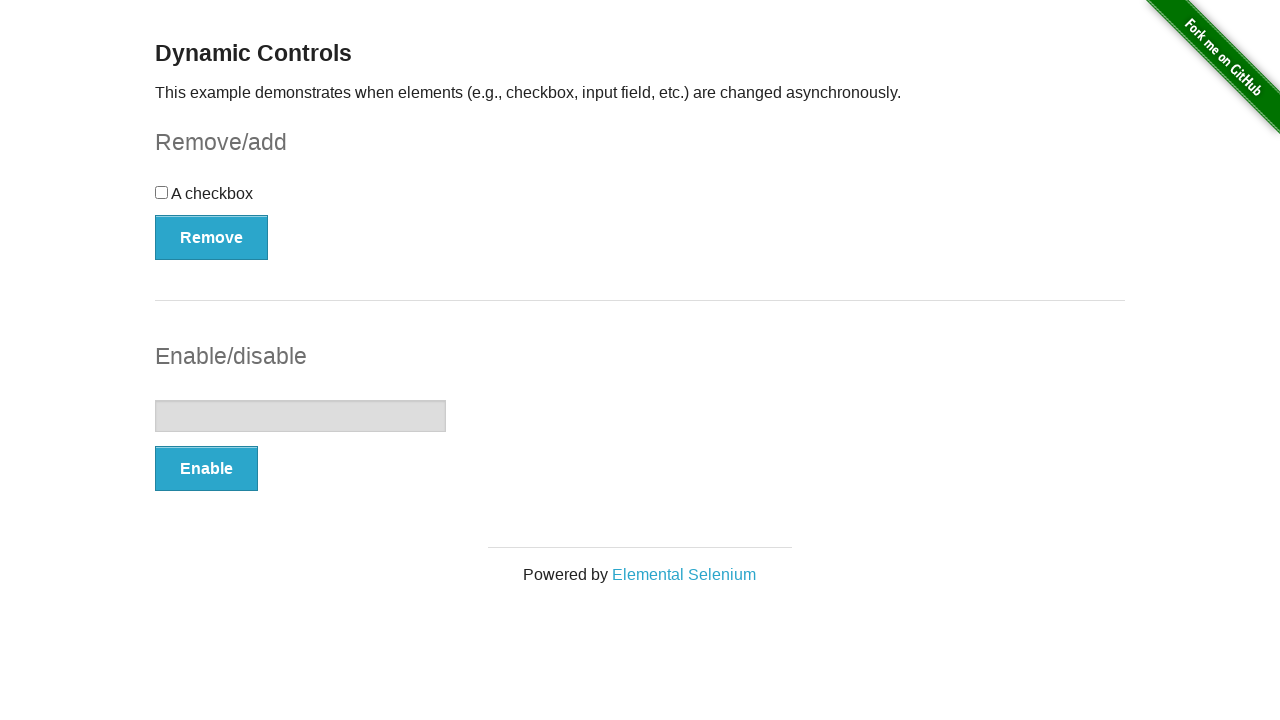

Navigated to dynamic controls page
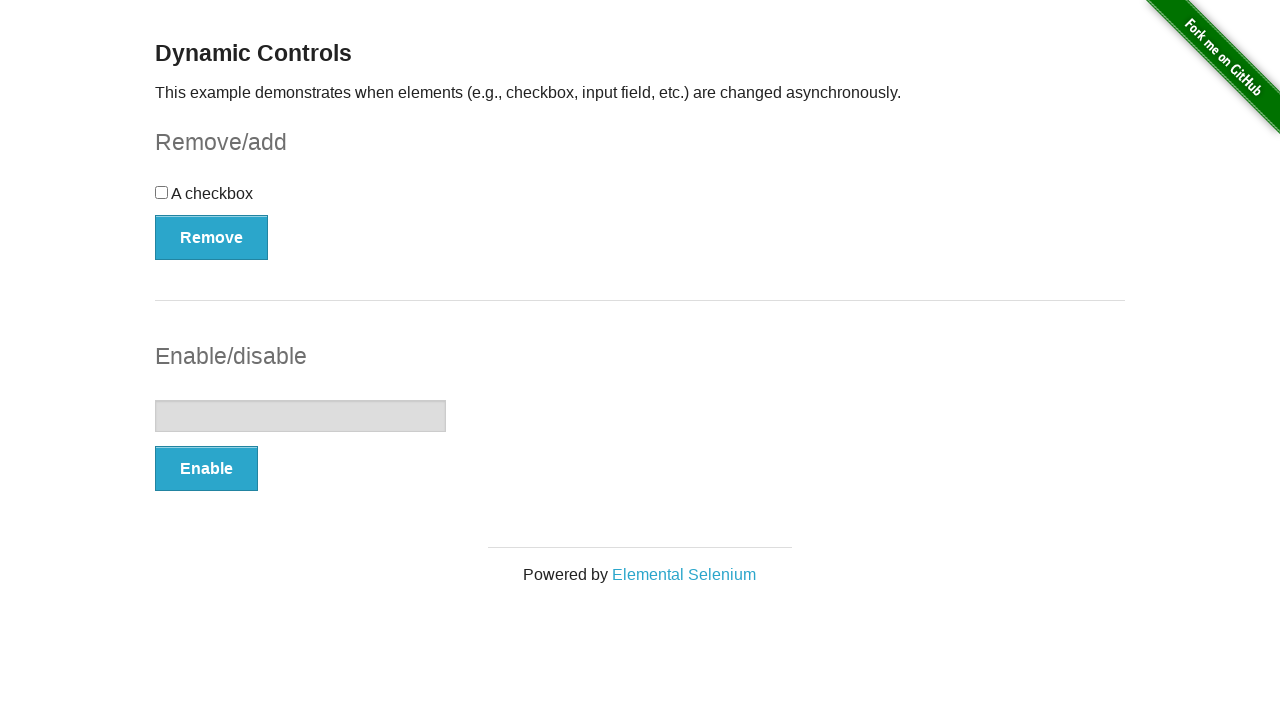

Located textbox element
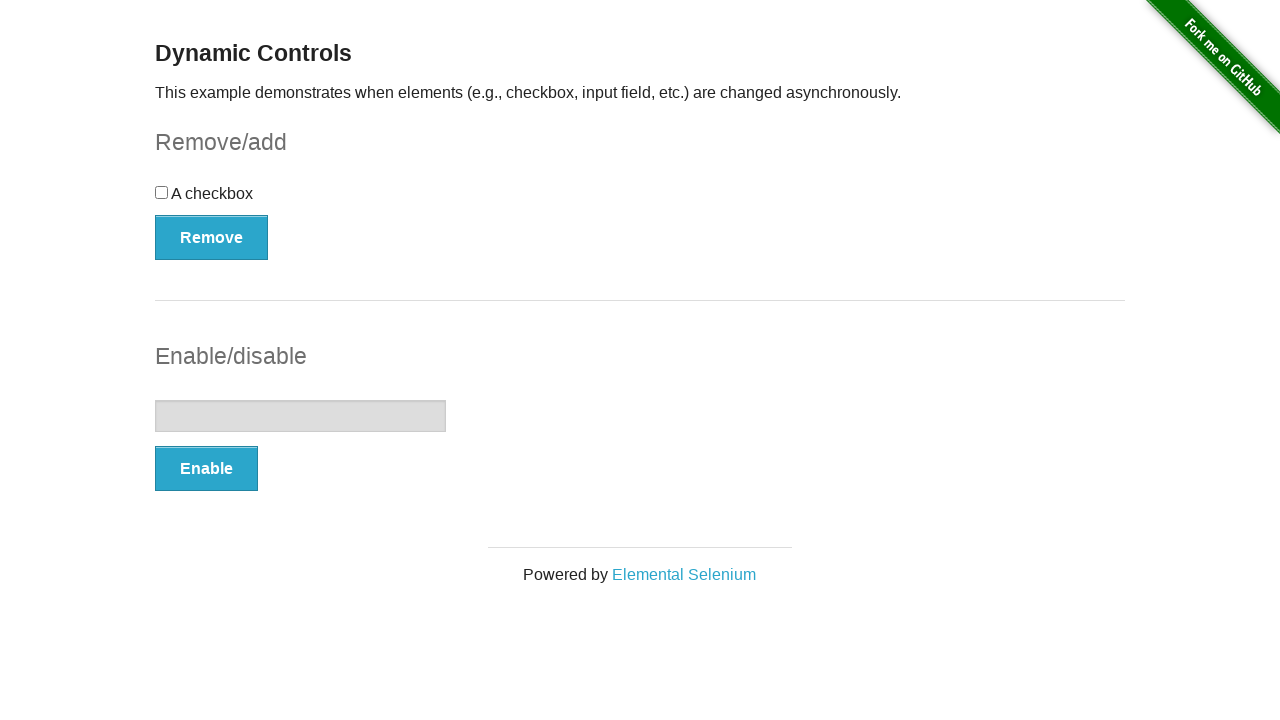

Verified textbox is initially disabled
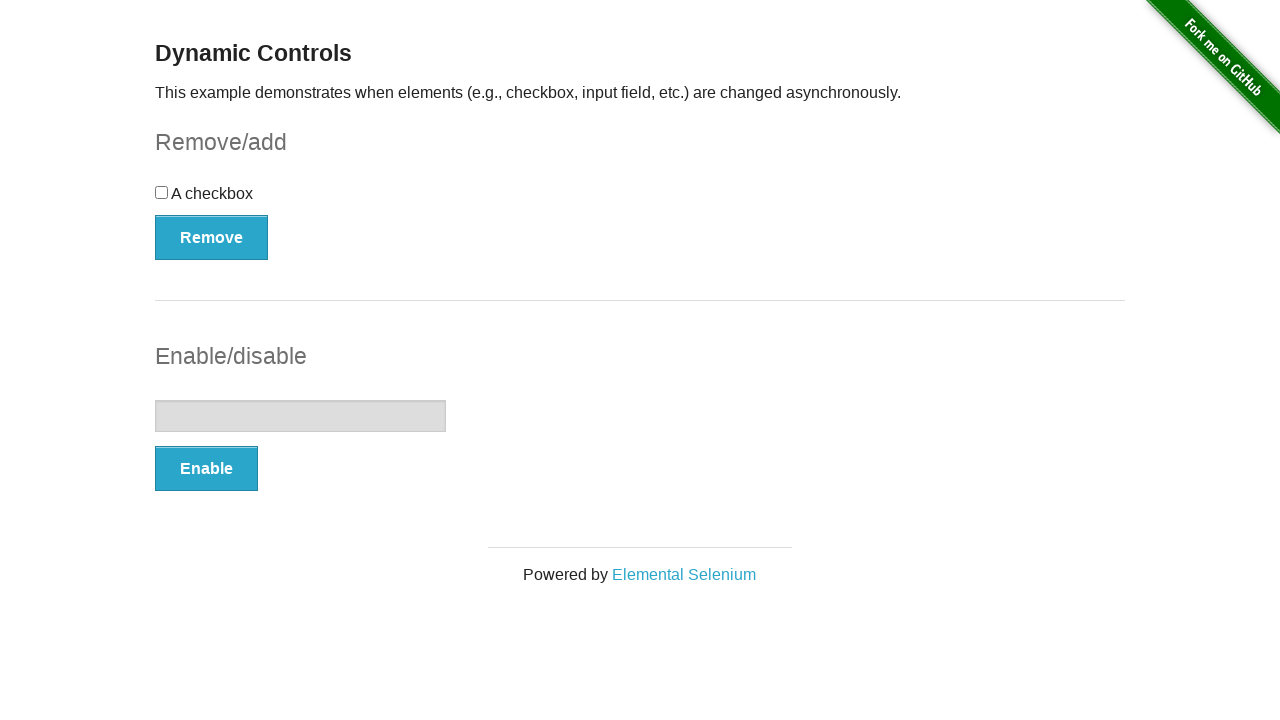

Clicked Enable button at (206, 469) on button:text('Enable')
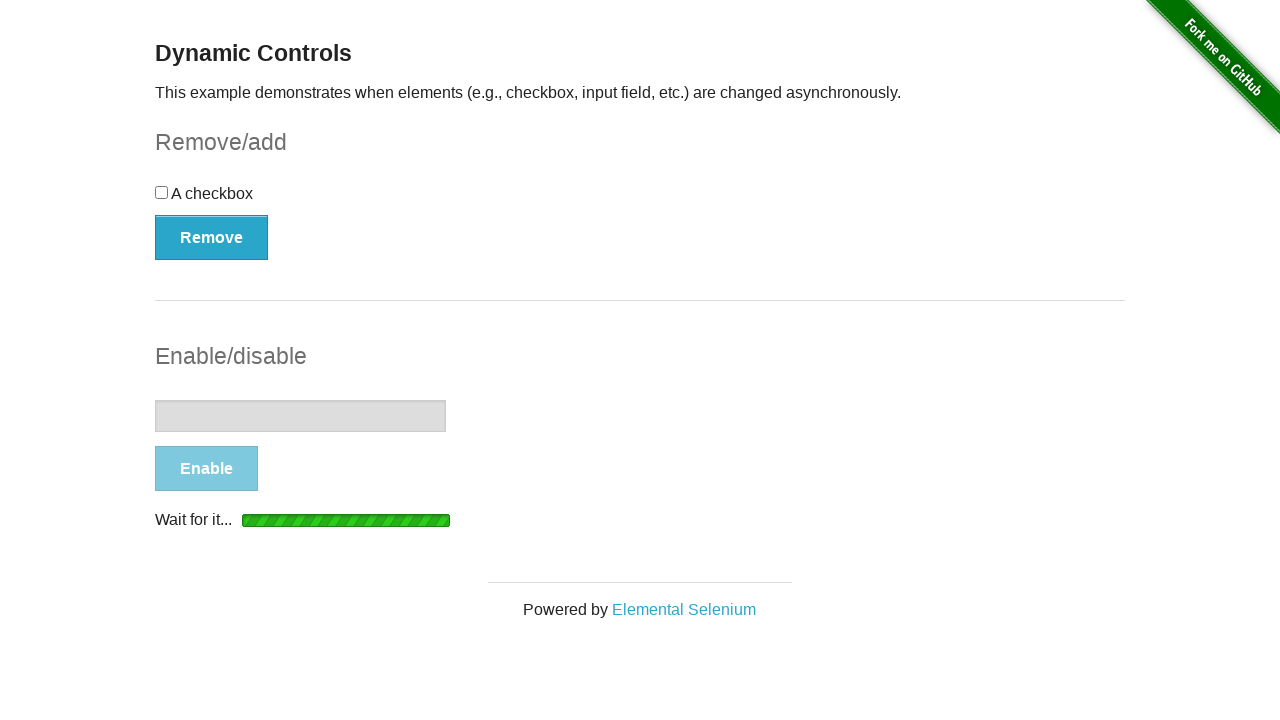

Waited for textbox to become enabled
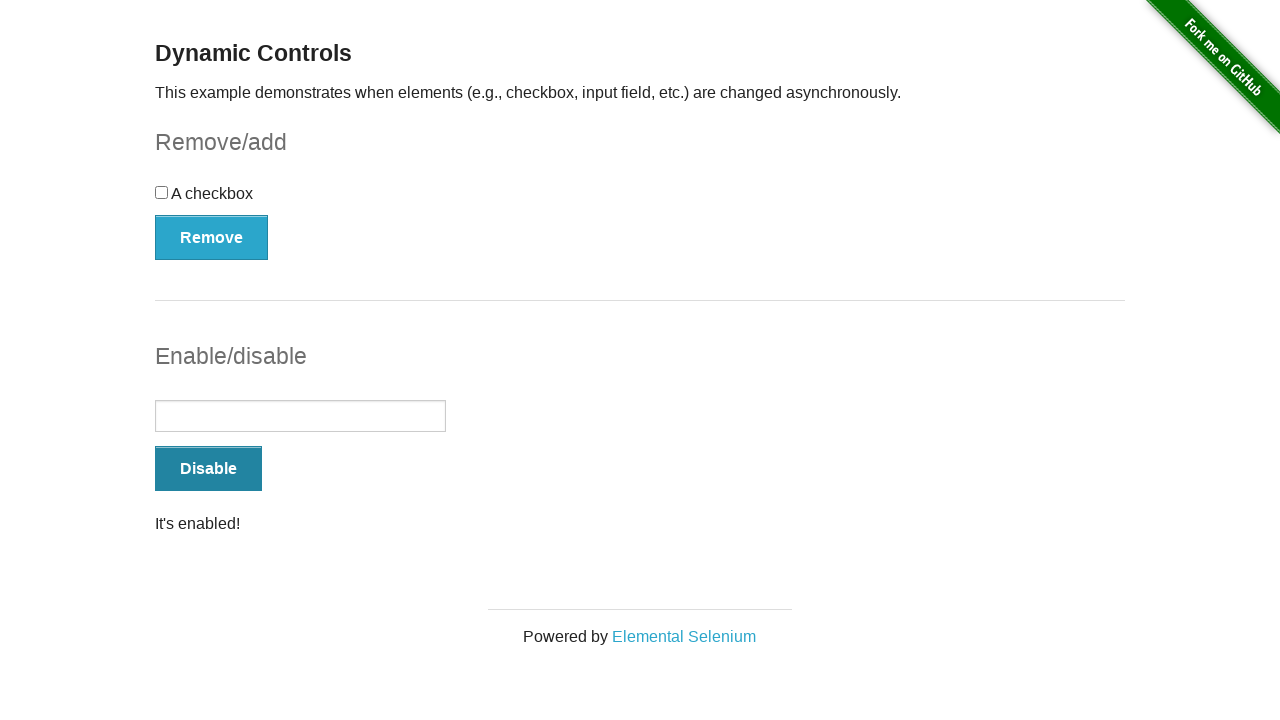

Located success message element
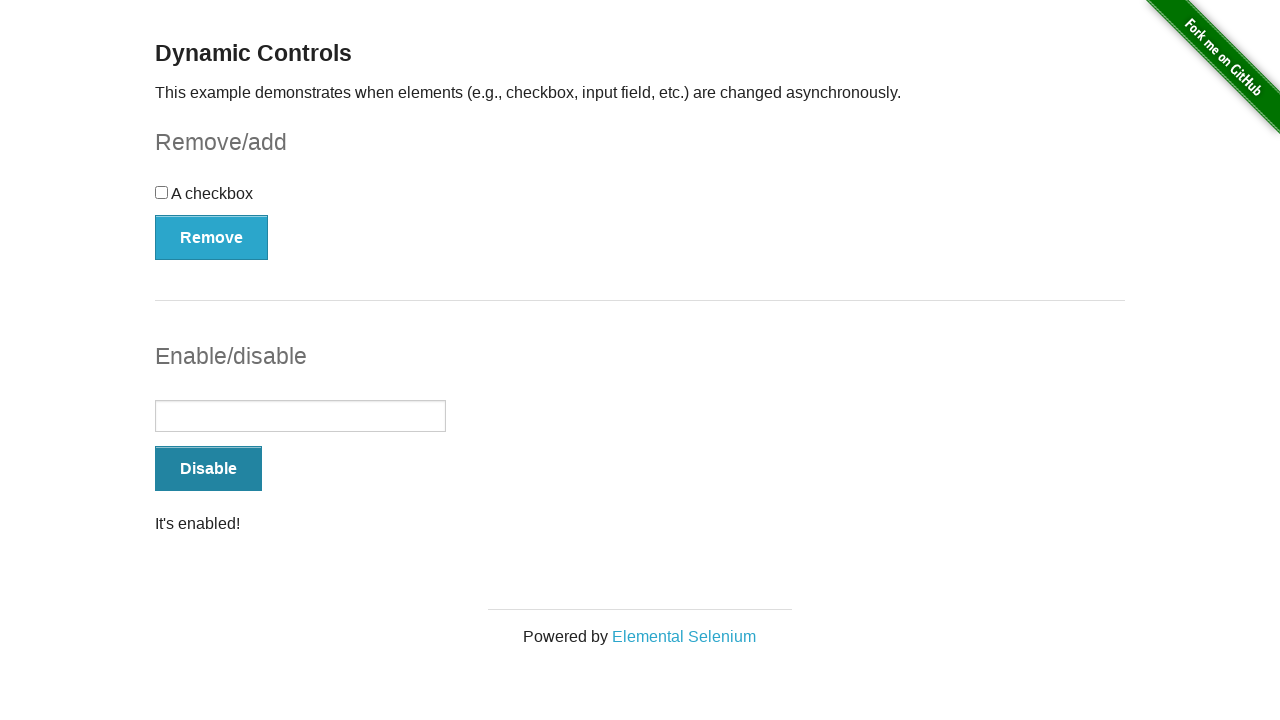

Verified success message 'It's enabled!' is visible
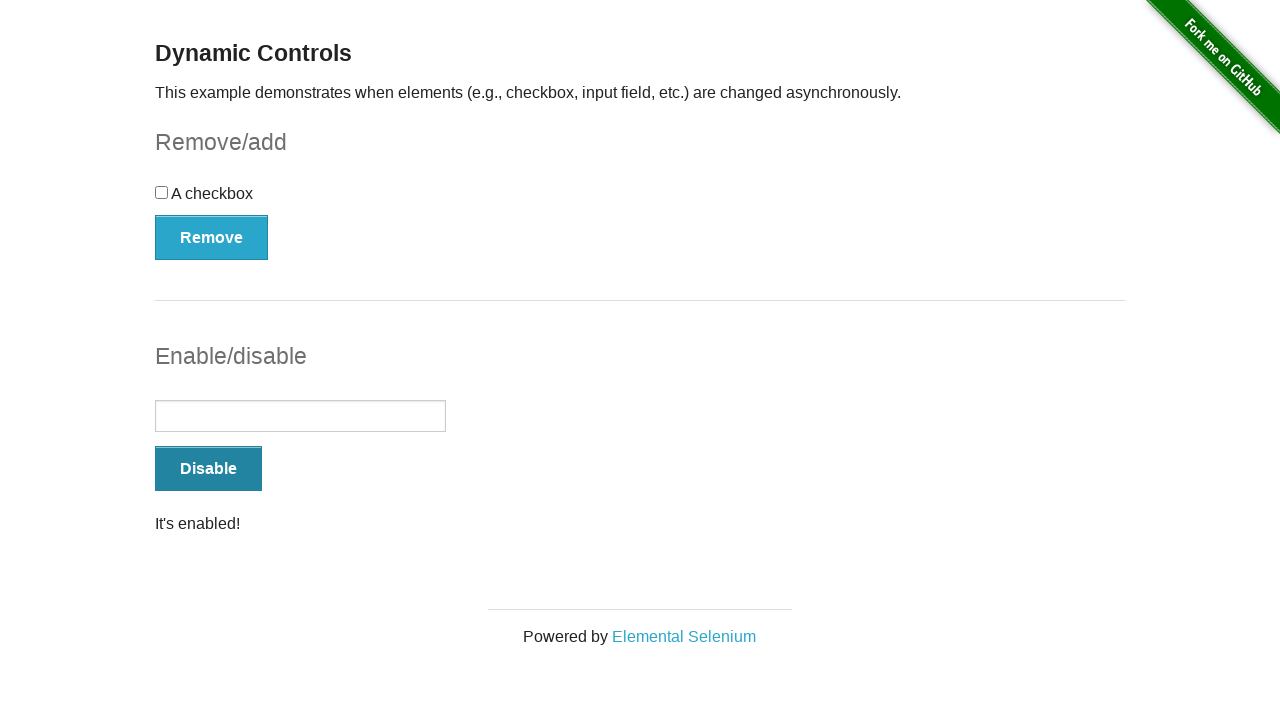

Verified textbox is now enabled after clicking Enable button
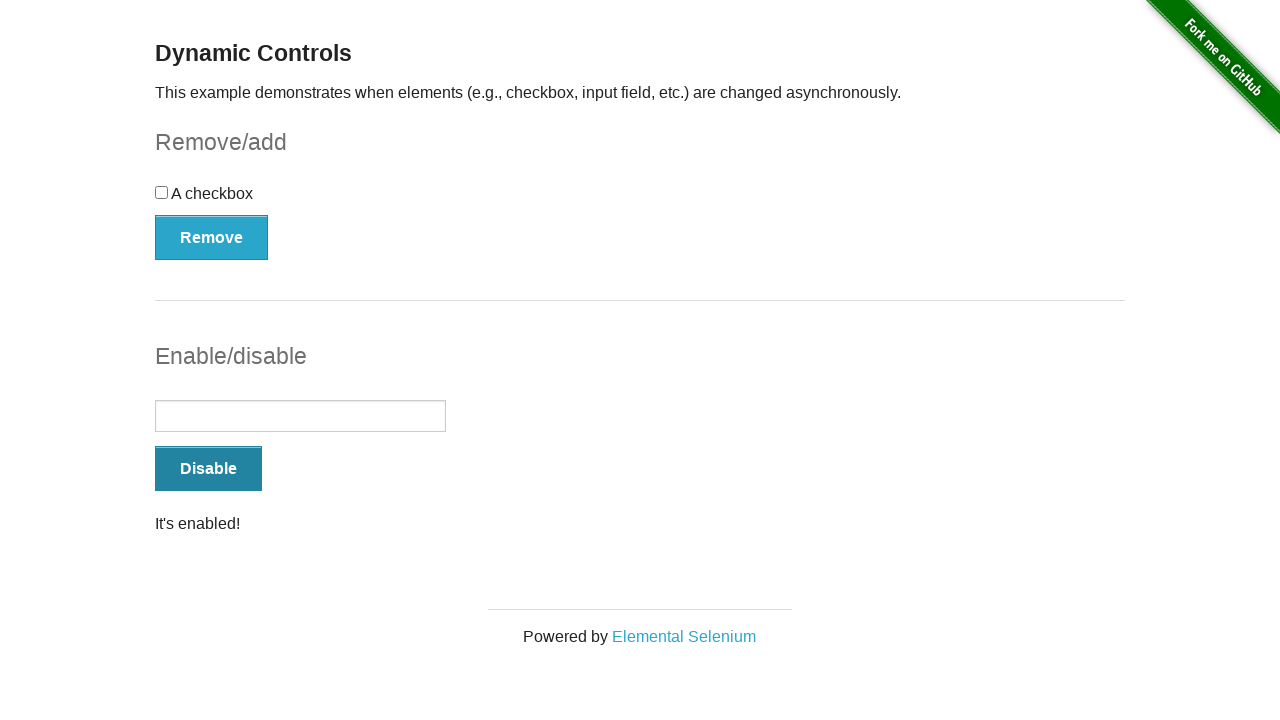

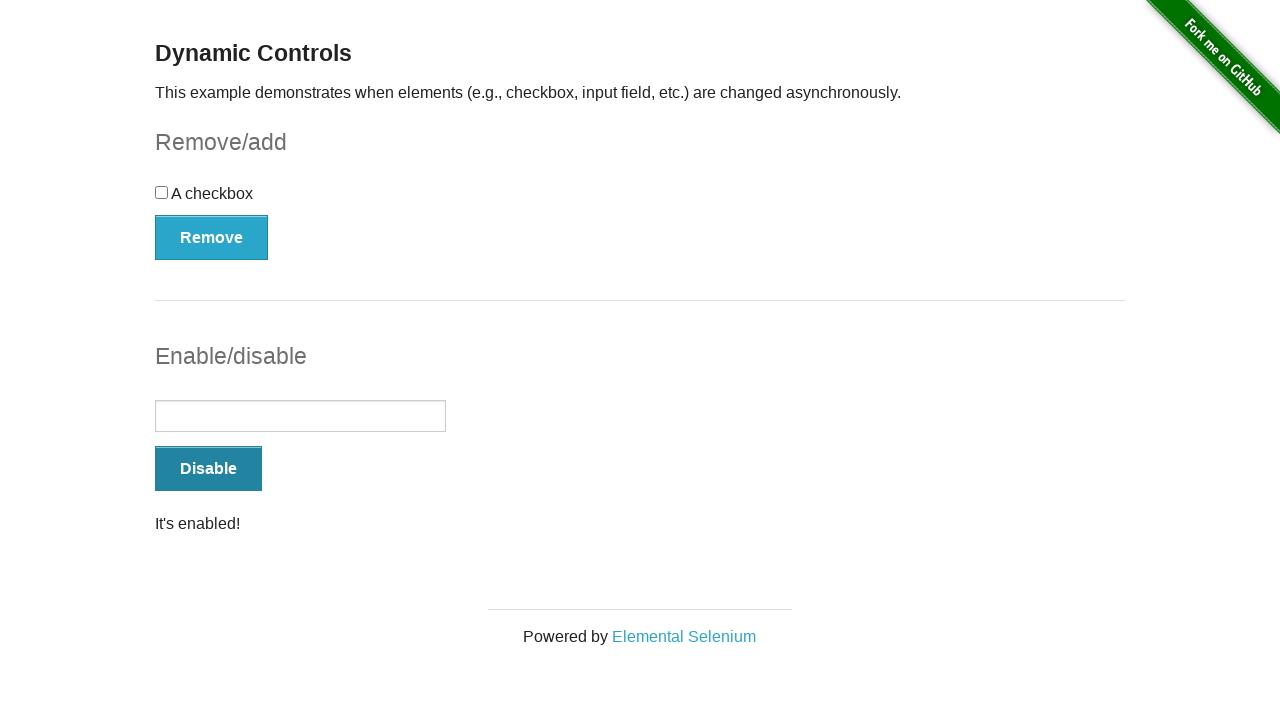